Tests an end-to-end flight booking search flow by selecting trip type, origin/destination airports, date, passenger count, and senior citizen discount, then submitting the search form.

Starting URL: https://rahulshettyacademy.com/dropdownsPractise/

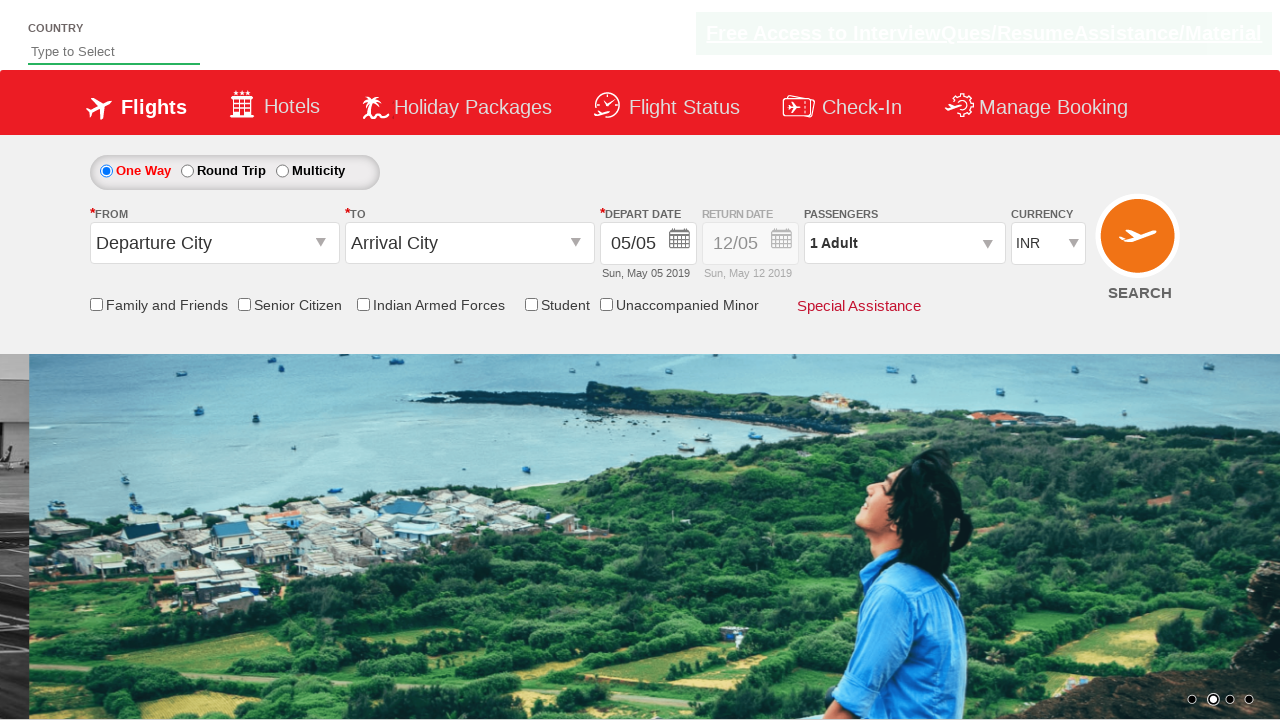

Selected one-way trip option at (106, 171) on #ctl00_mainContent_rbtnl_Trip_0
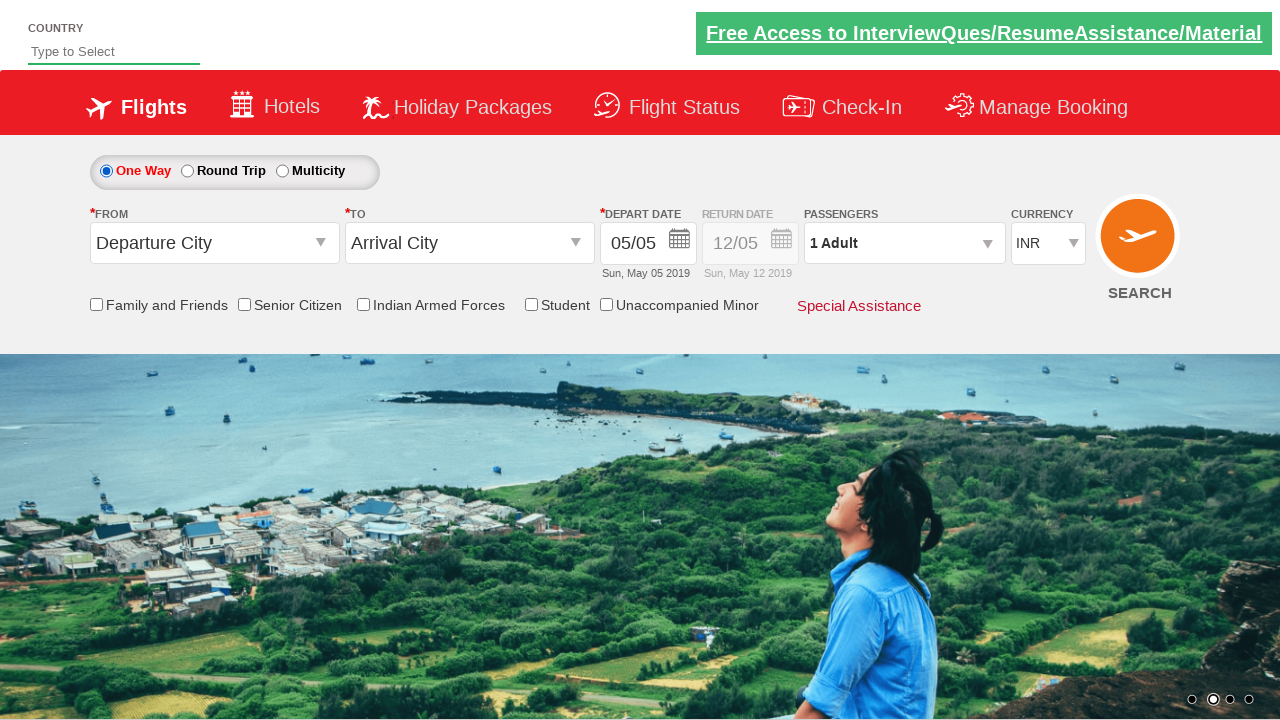

Clicked origin station dropdown at (214, 243) on #ctl00_mainContent_ddl_originStation1_CTXT
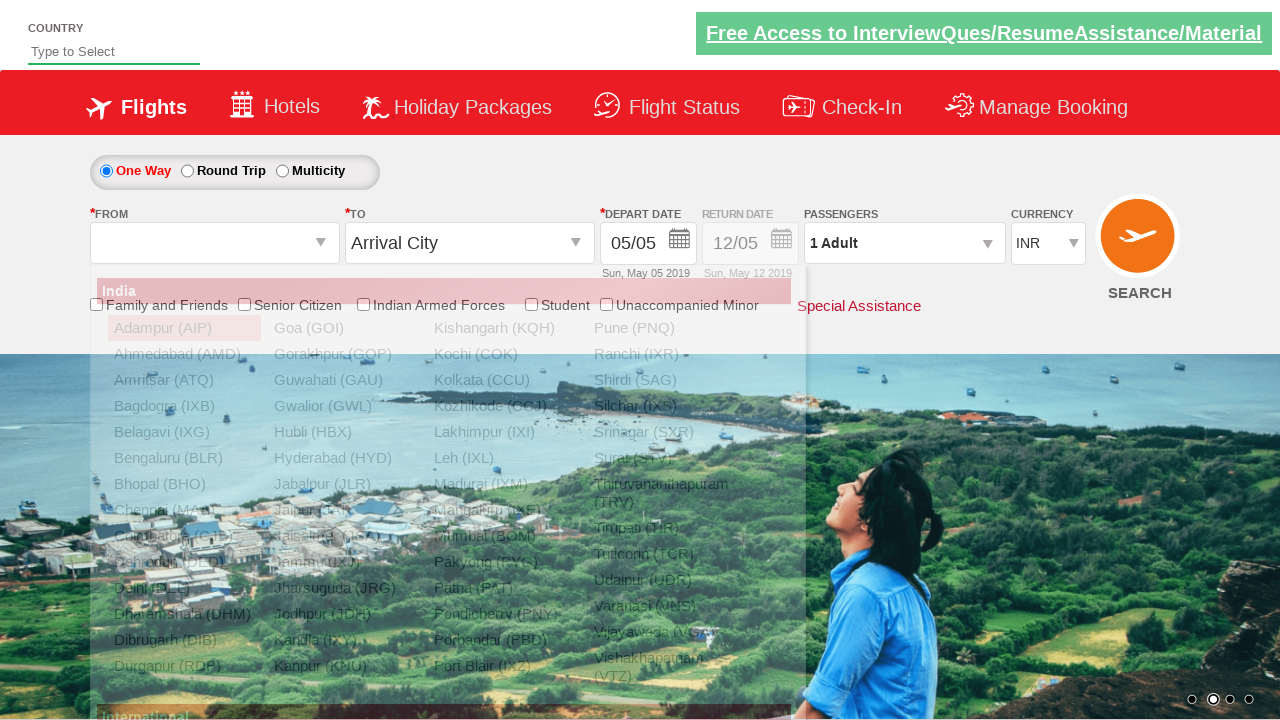

Selected Delhi (DEL) as origin airport at (184, 588) on xpath=//a[@value='DEL']
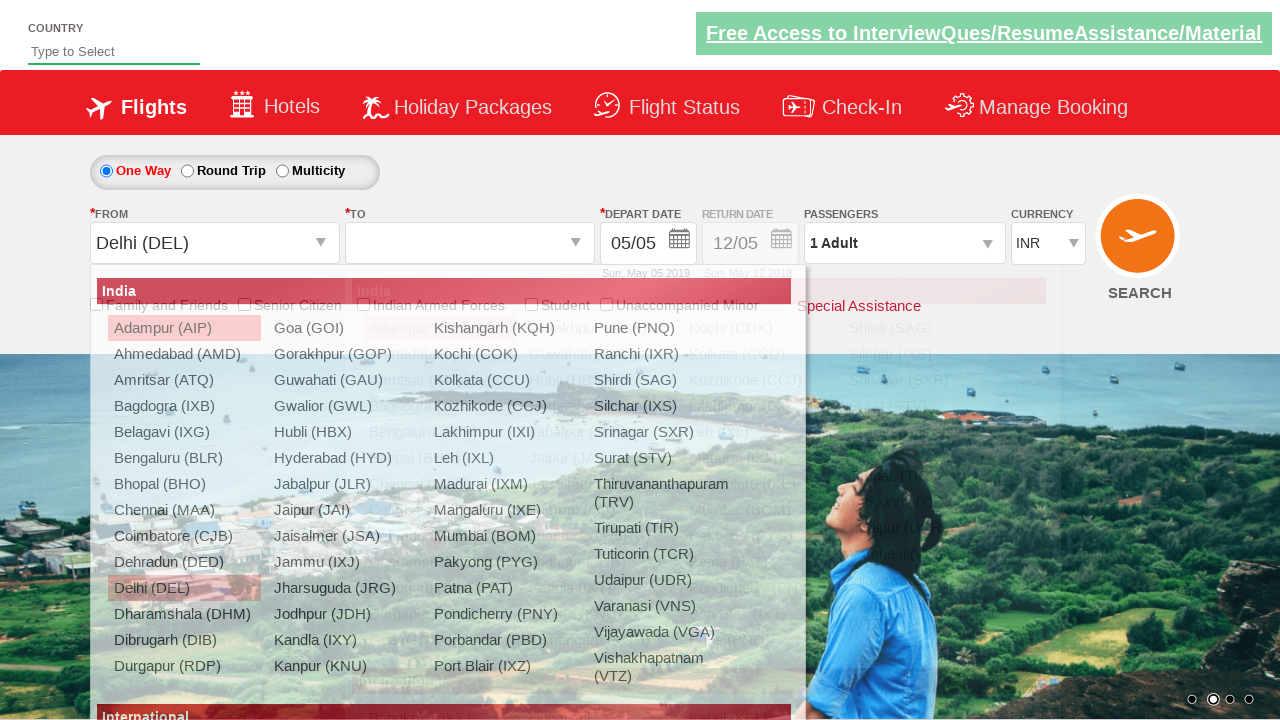

Waited for destination dropdown to be ready
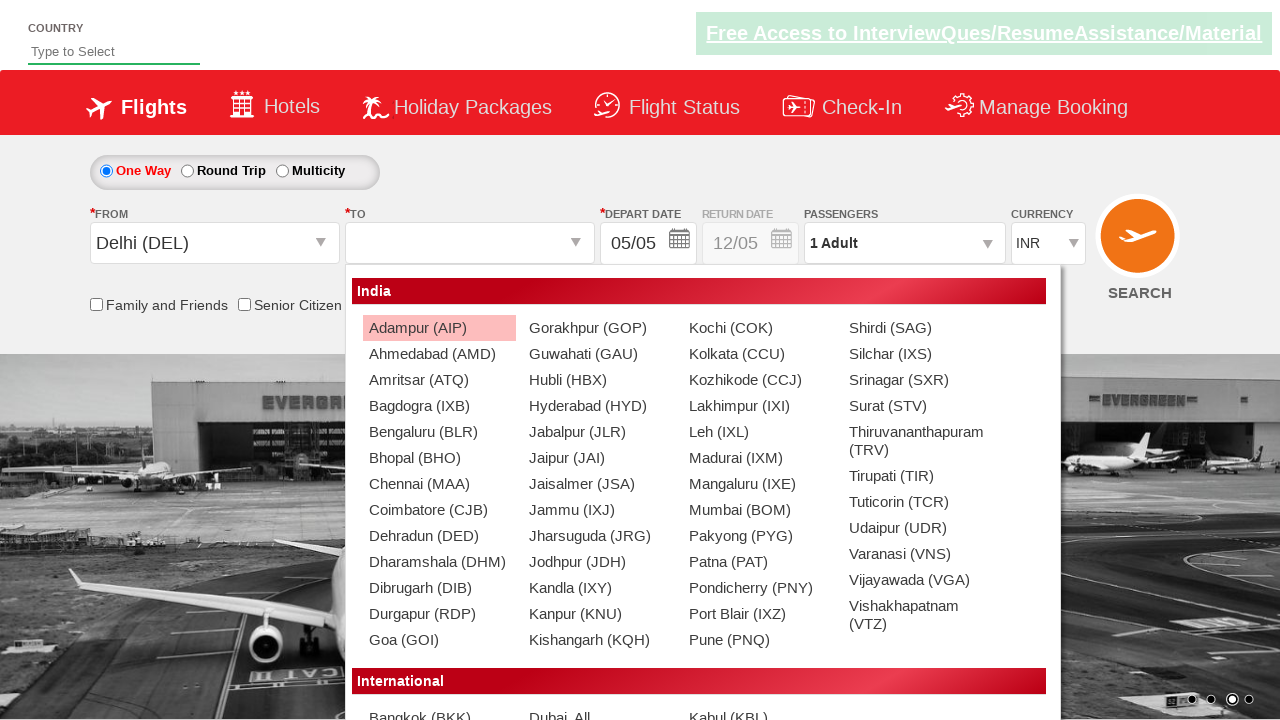

Selected Chennai (MAA) as destination airport at (439, 484) on xpath=//div[@id='glsctl00_mainContent_ddl_destinationStation1_CTNR'] //a[@value=
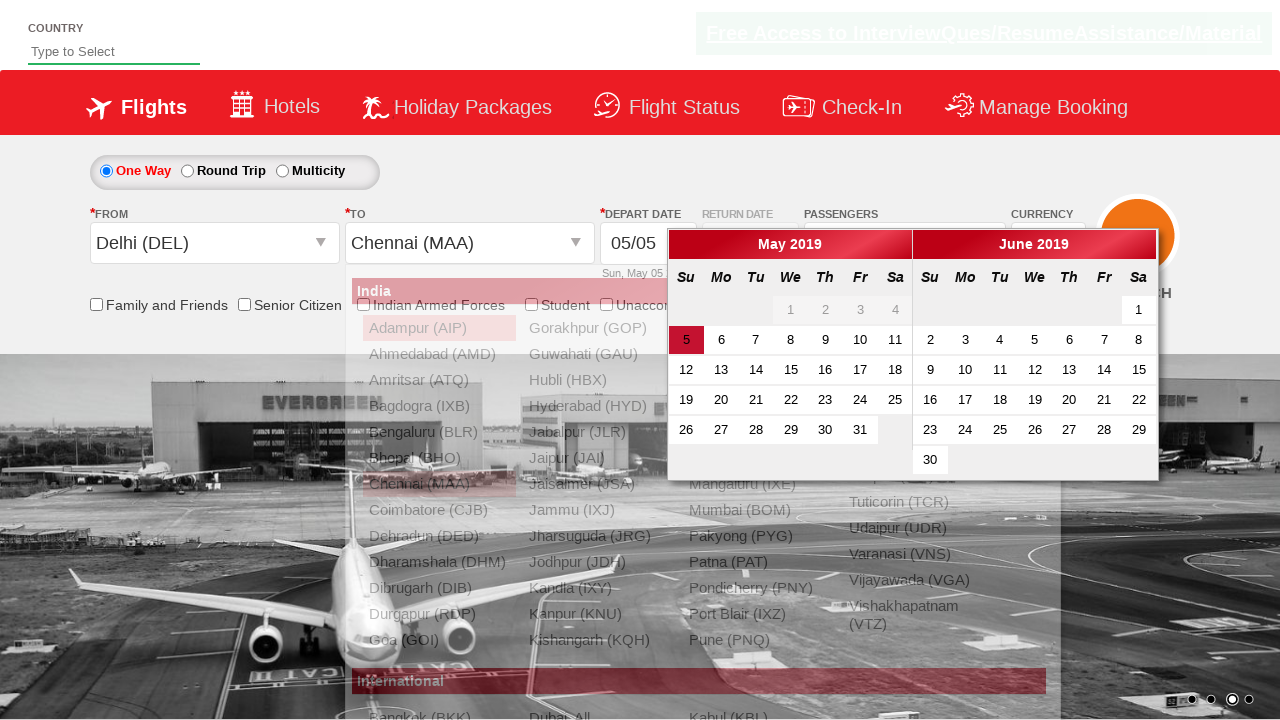

Selected date from calendar at (686, 340) on a.ui-state-default.ui-state-active
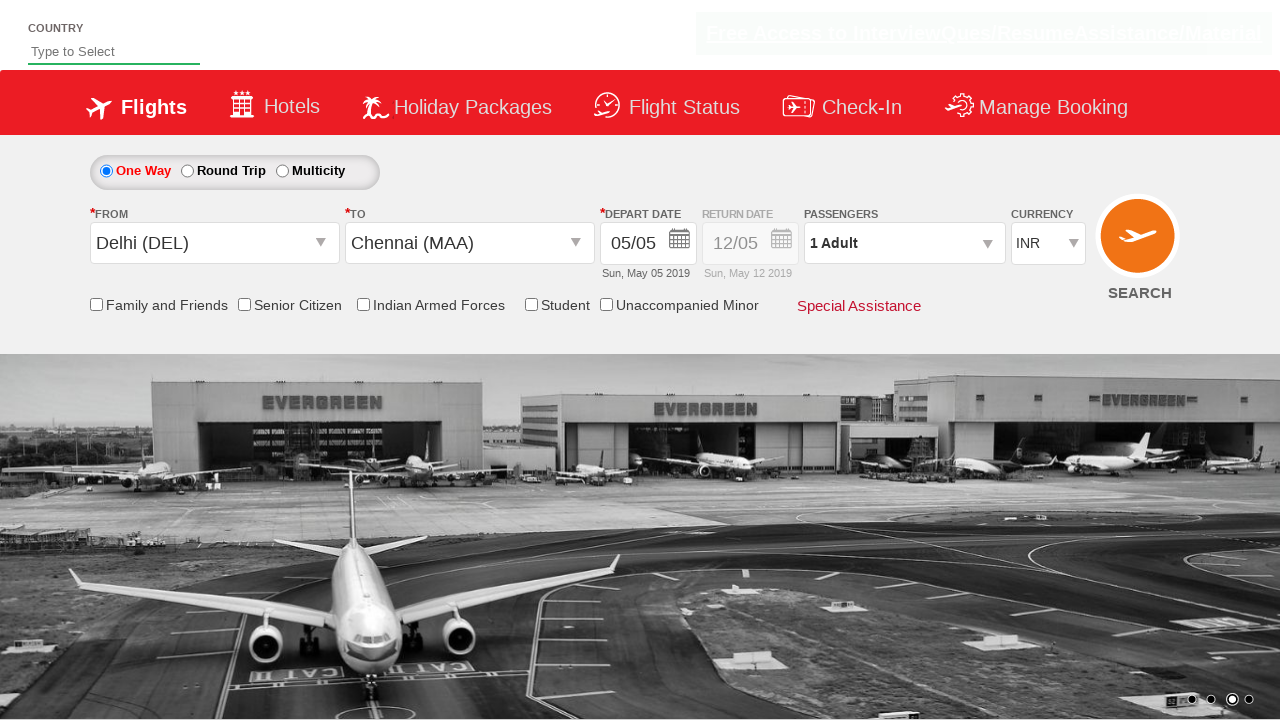

Enabled senior citizen discount checkbox at (244, 304) on input[id*='SeniorCitizenDiscount']
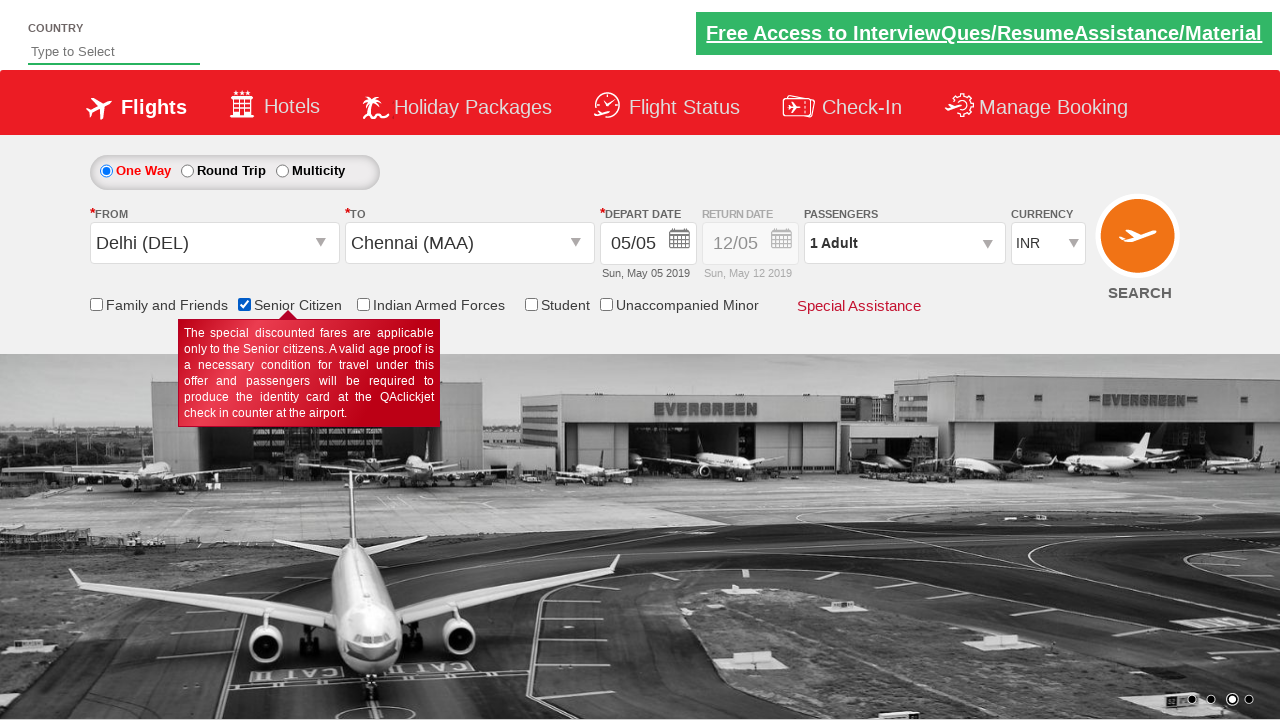

Clicked passenger information dropdown at (904, 243) on #divpaxinfo
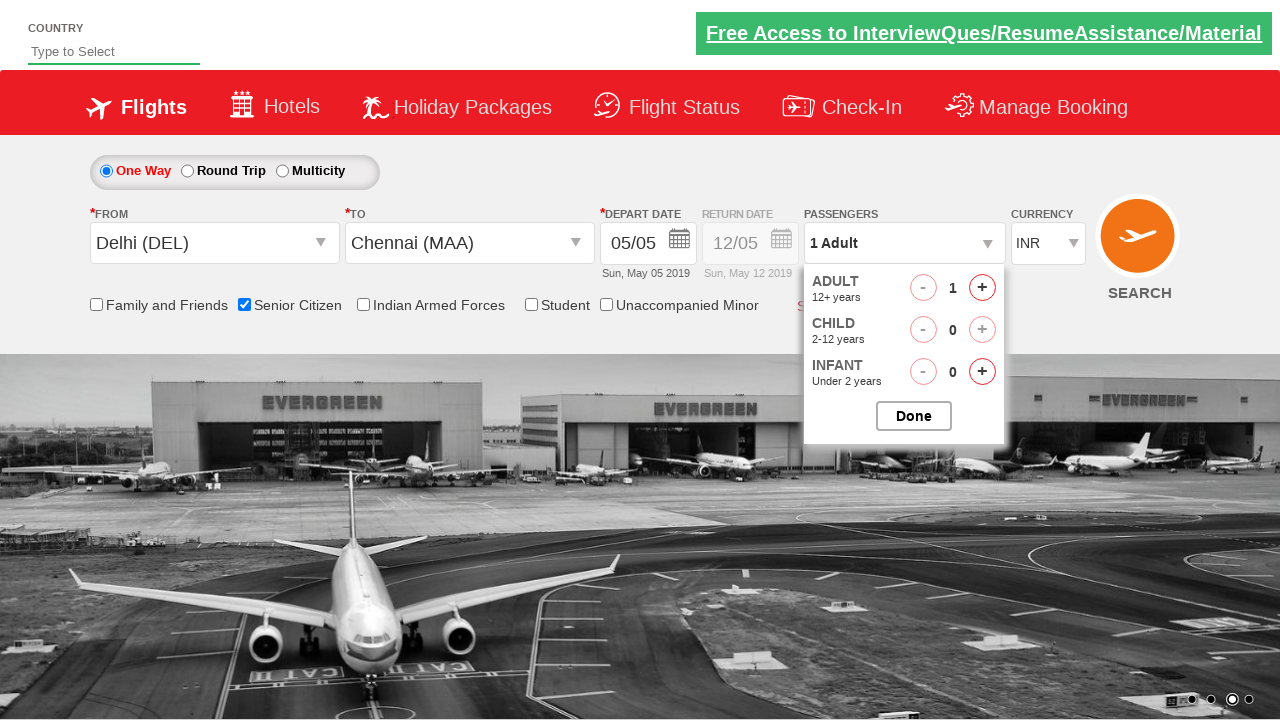

Waited for passenger options to appear
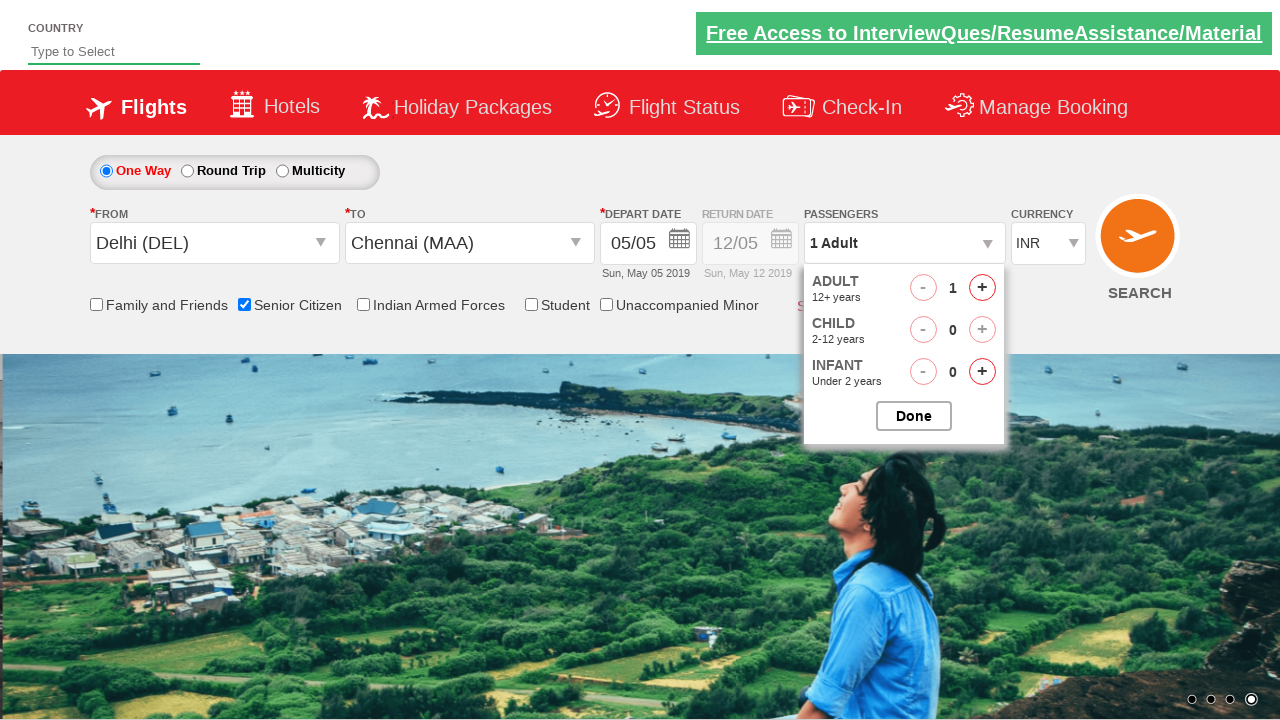

Incremented adult passenger count (iteration 1/4) at (982, 288) on #hrefIncAdt
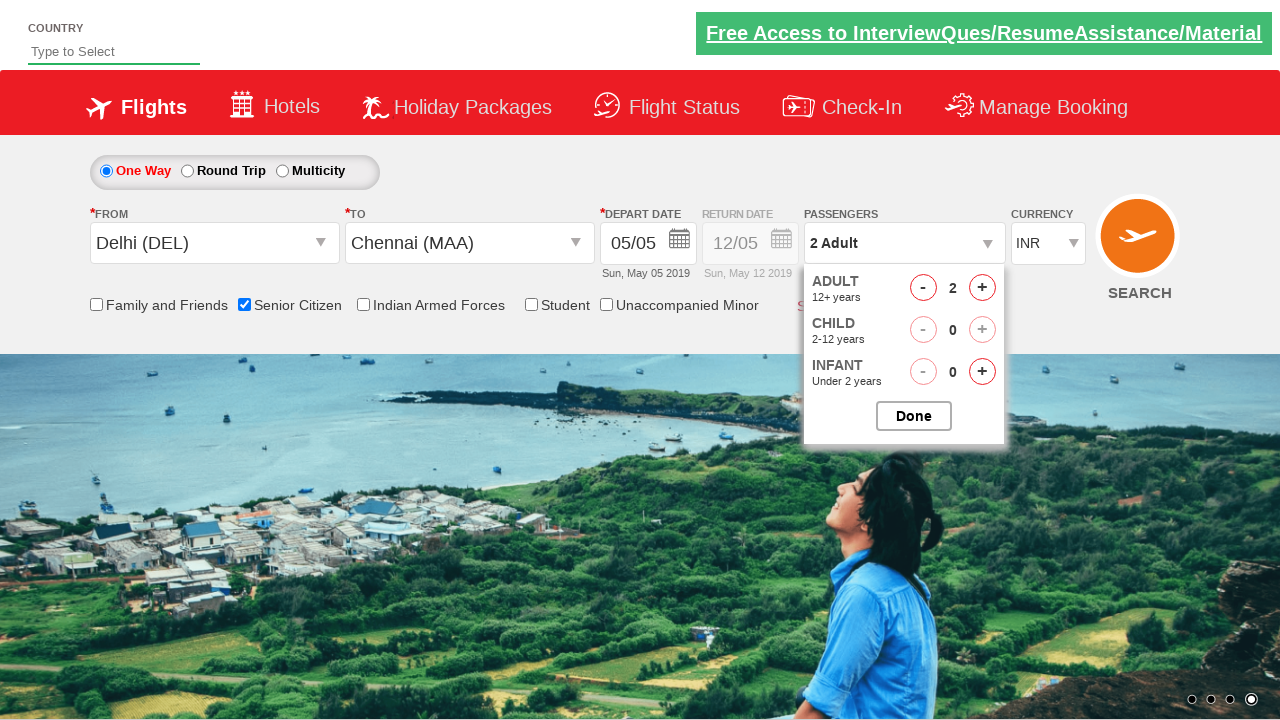

Incremented adult passenger count (iteration 2/4) at (982, 288) on #hrefIncAdt
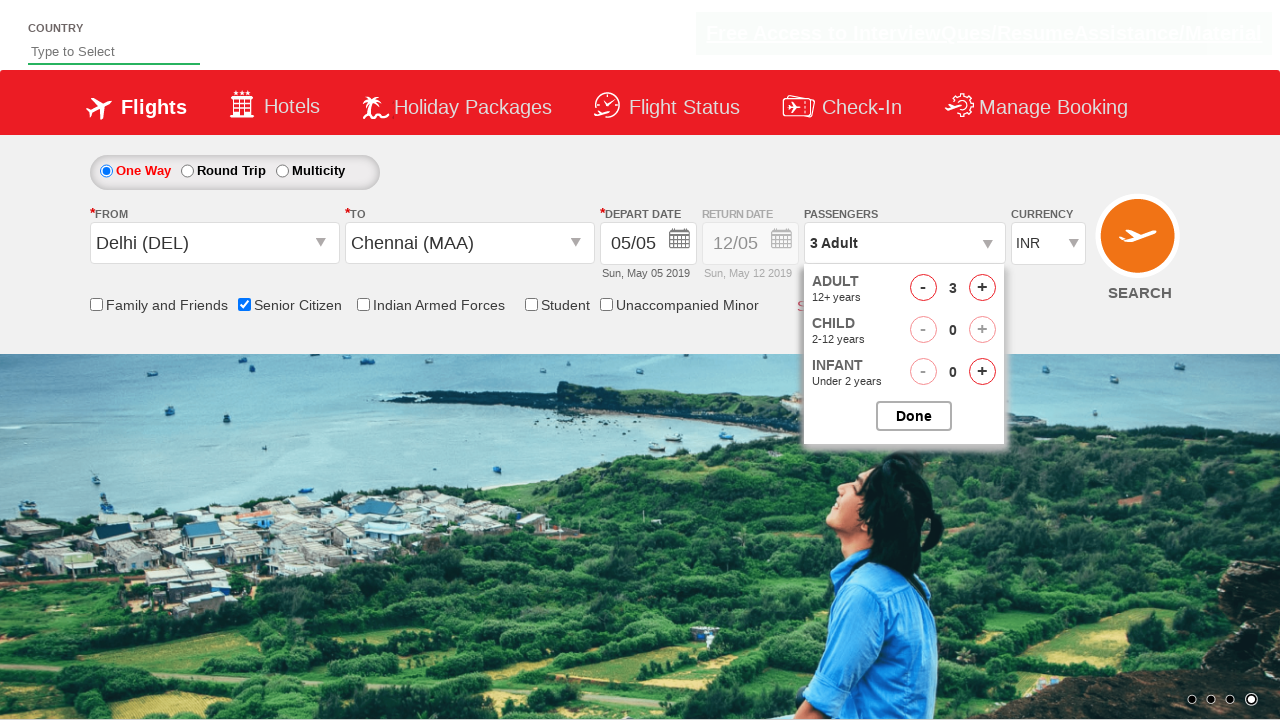

Incremented adult passenger count (iteration 3/4) at (982, 288) on #hrefIncAdt
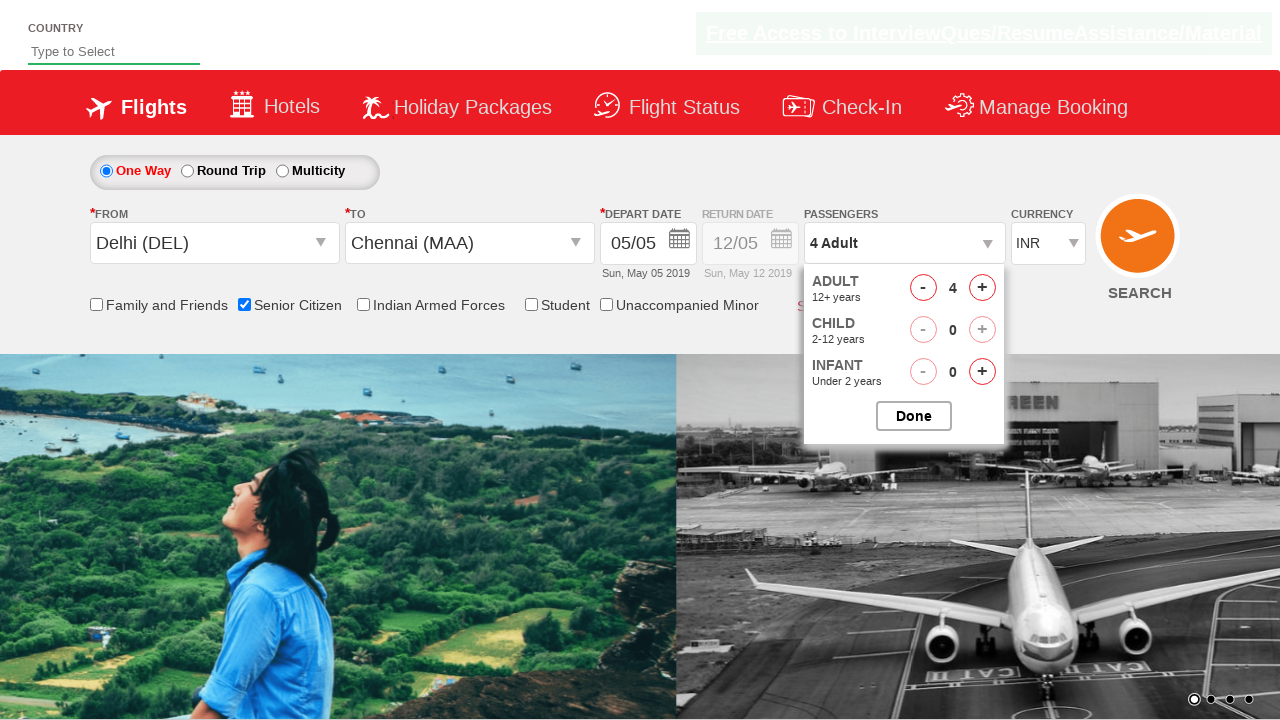

Incremented adult passenger count (iteration 4/4) at (982, 288) on #hrefIncAdt
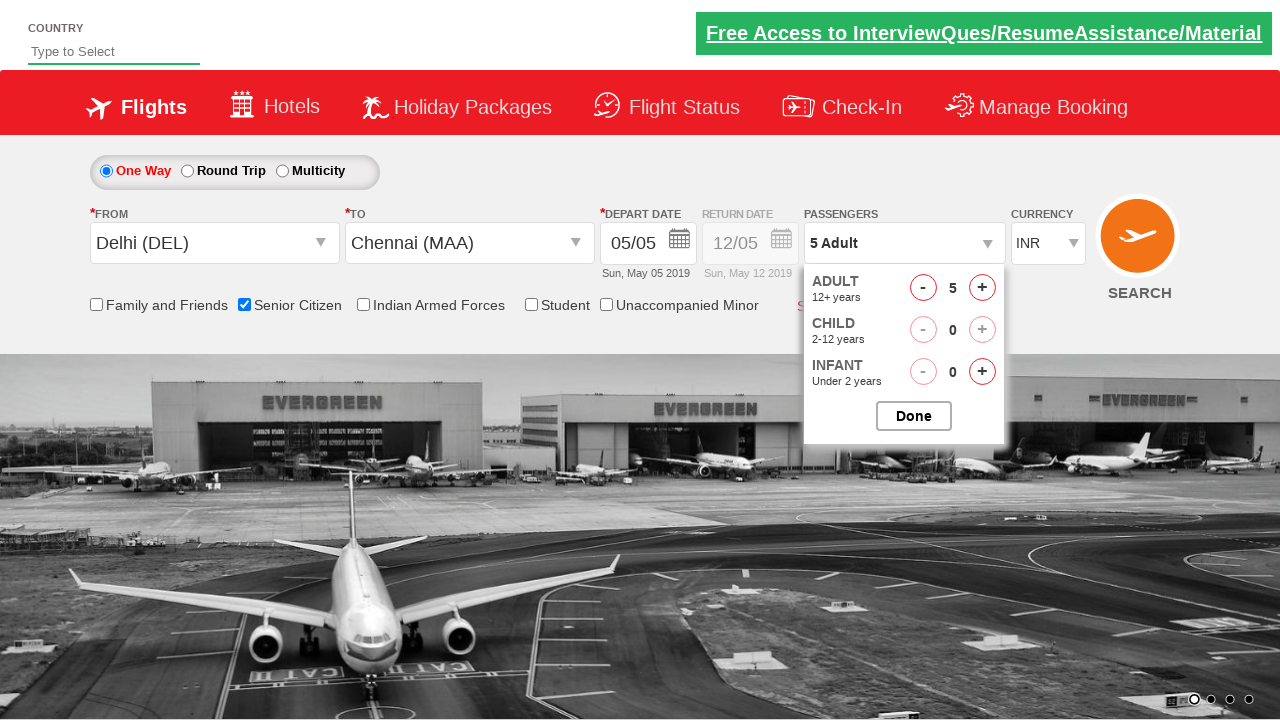

Closed passenger options dropdown at (914, 416) on #btnclosepaxoption
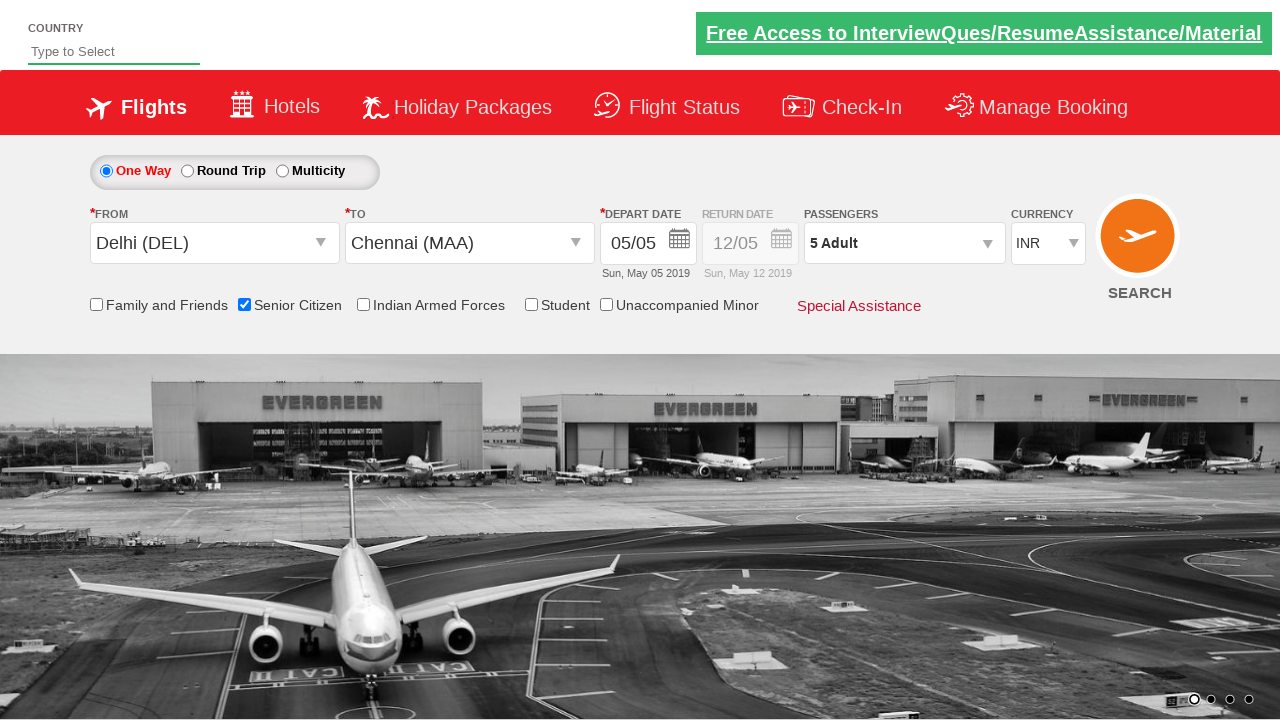

Submitted flight search form at (1140, 245) on input[value='Search']
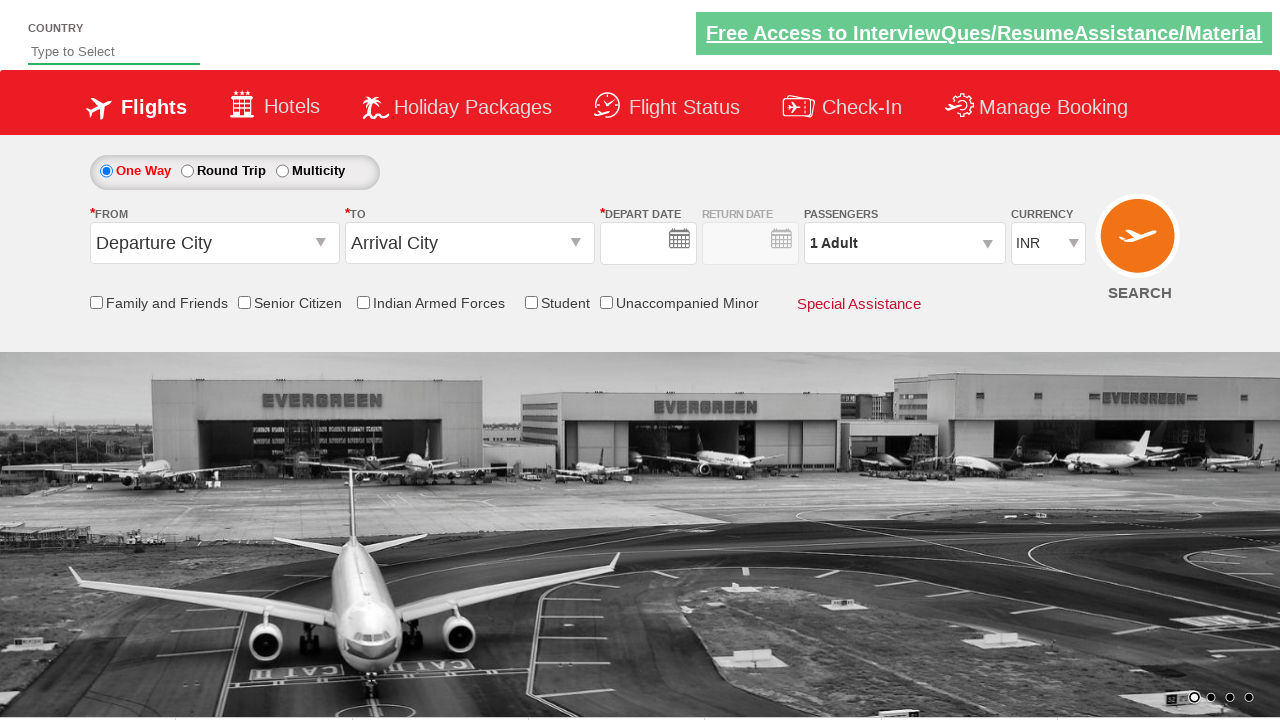

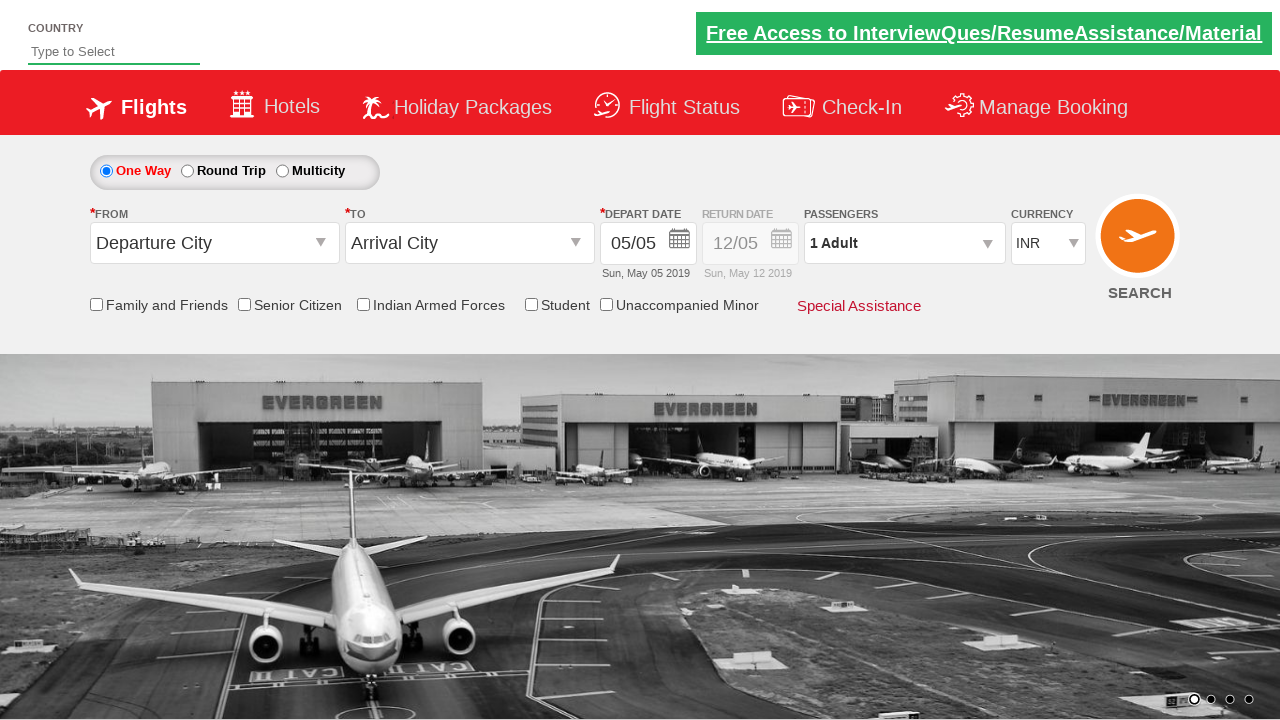